Tests that clicking the "Make Appointment" button displays a validation message prompting users to login first

Starting URL: https://katalon-demo-cura.herokuapp.com/

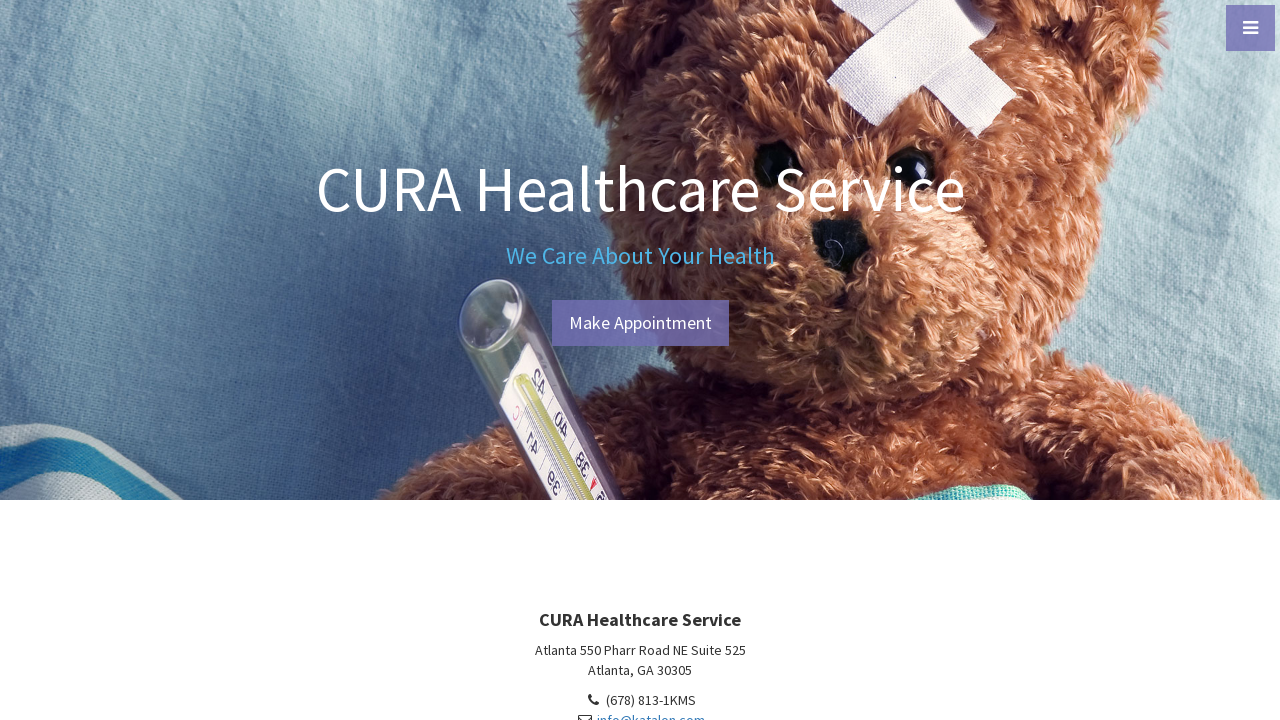

Clicked 'Make Appointment' button at (640, 323) on #btn-make-appointment
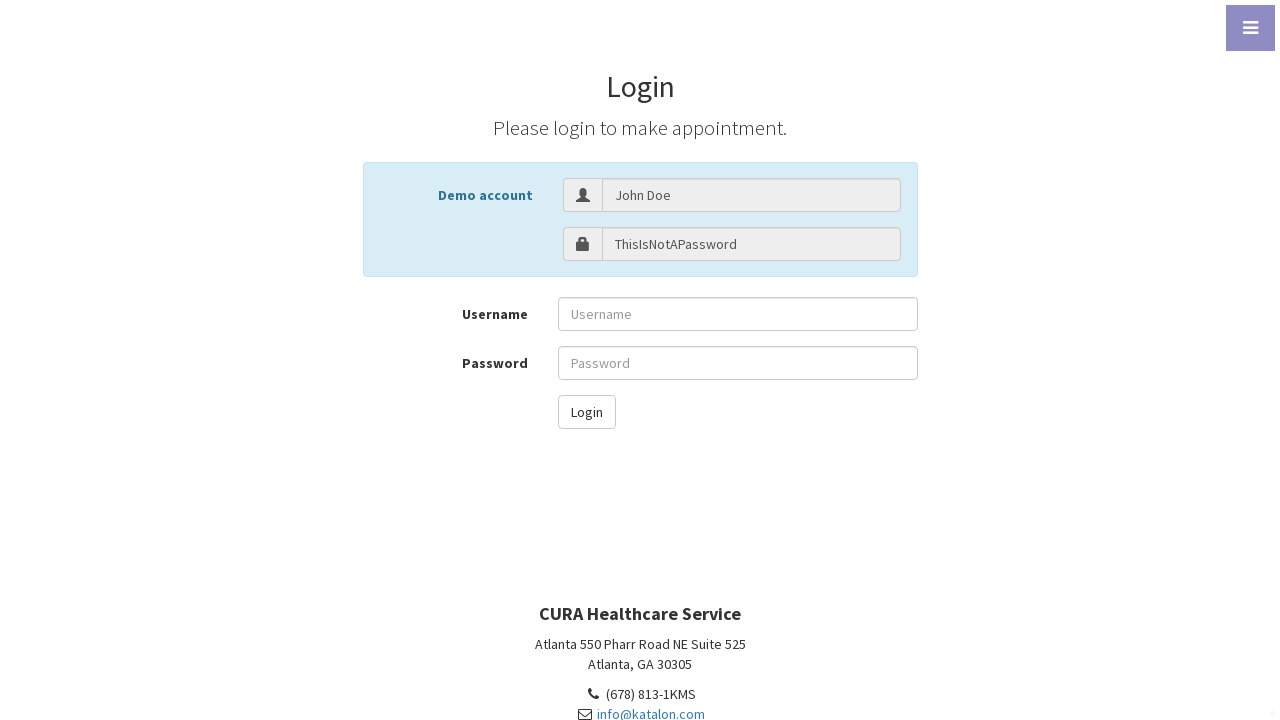

Validation message prompting login appeared
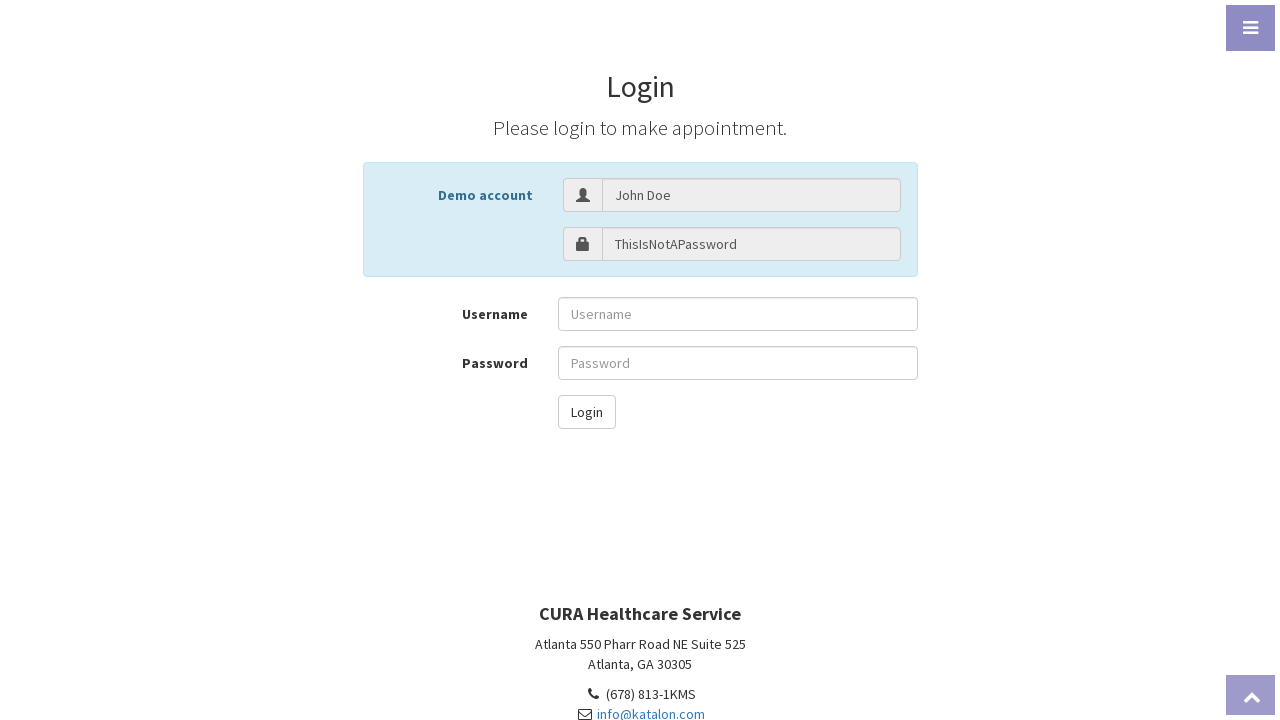

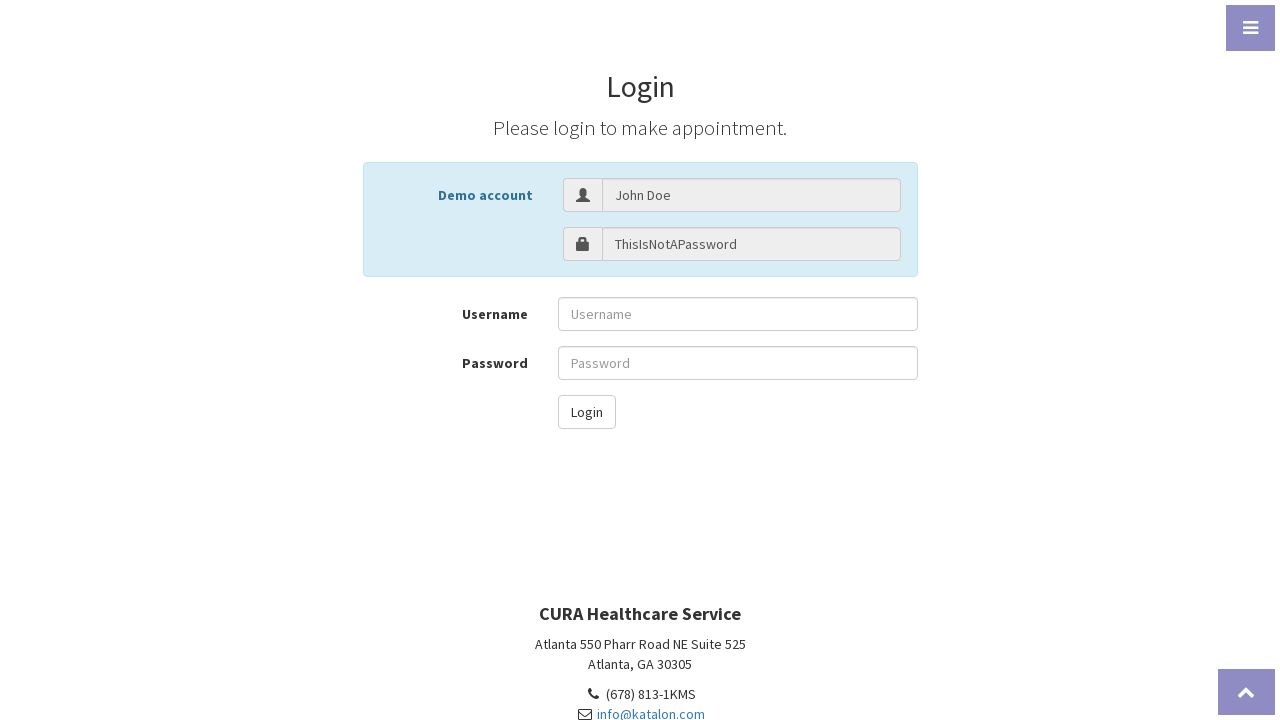